Tests clicking a link that opens a popup window on a test website to demonstrate the quit method behavior in Selenium/browser automation.

Starting URL: http://omayo.blogspot.com/

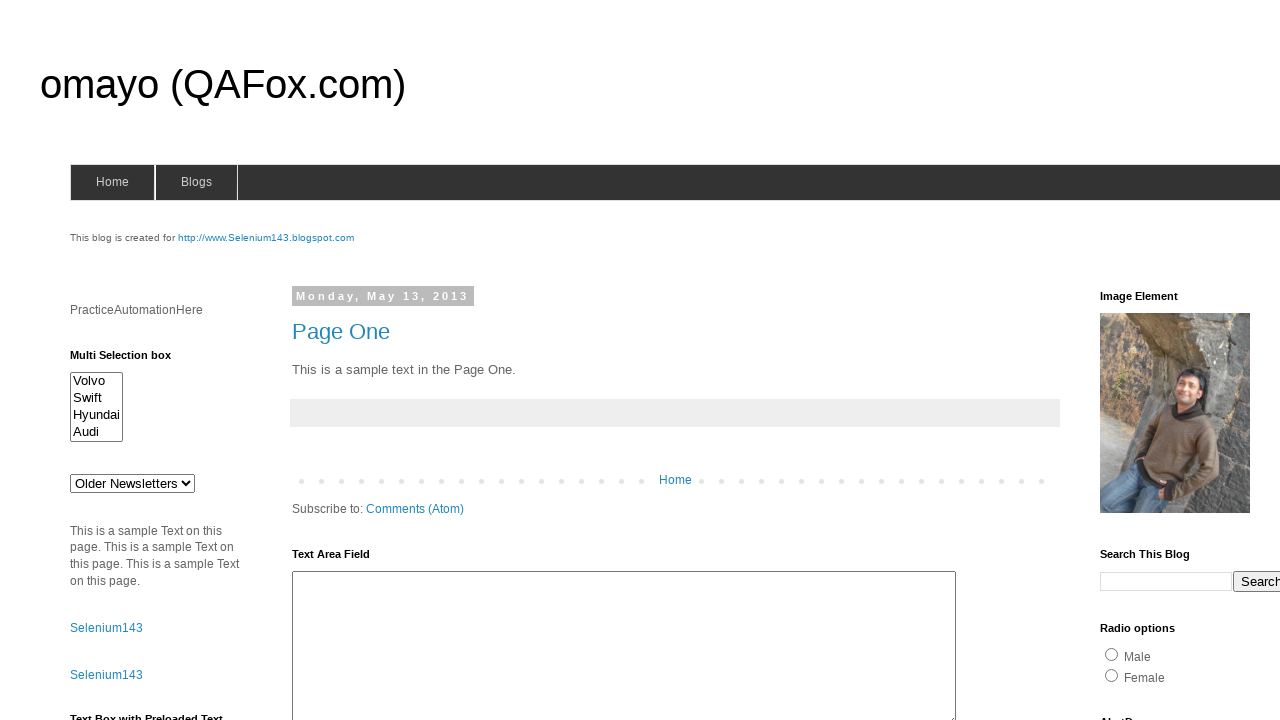

Clicked link to open a popup window at (132, 360) on text=Open a popup window
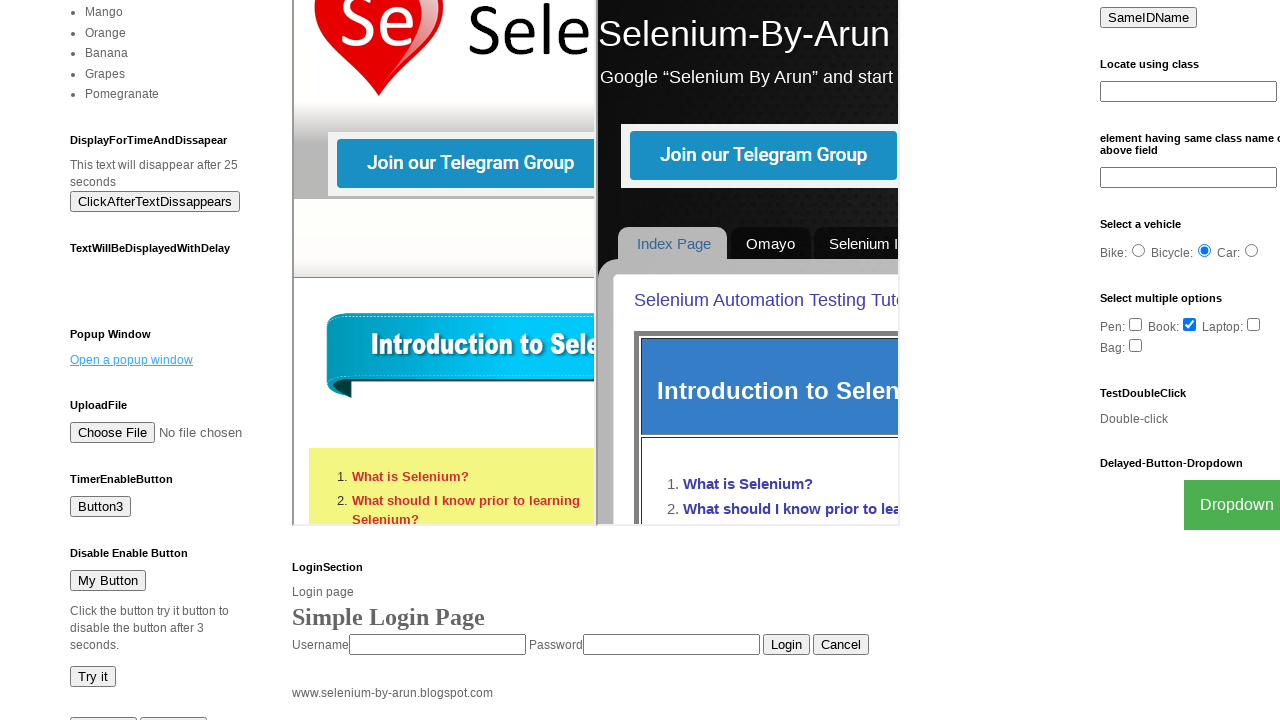

Waited 2 seconds for popup window to open
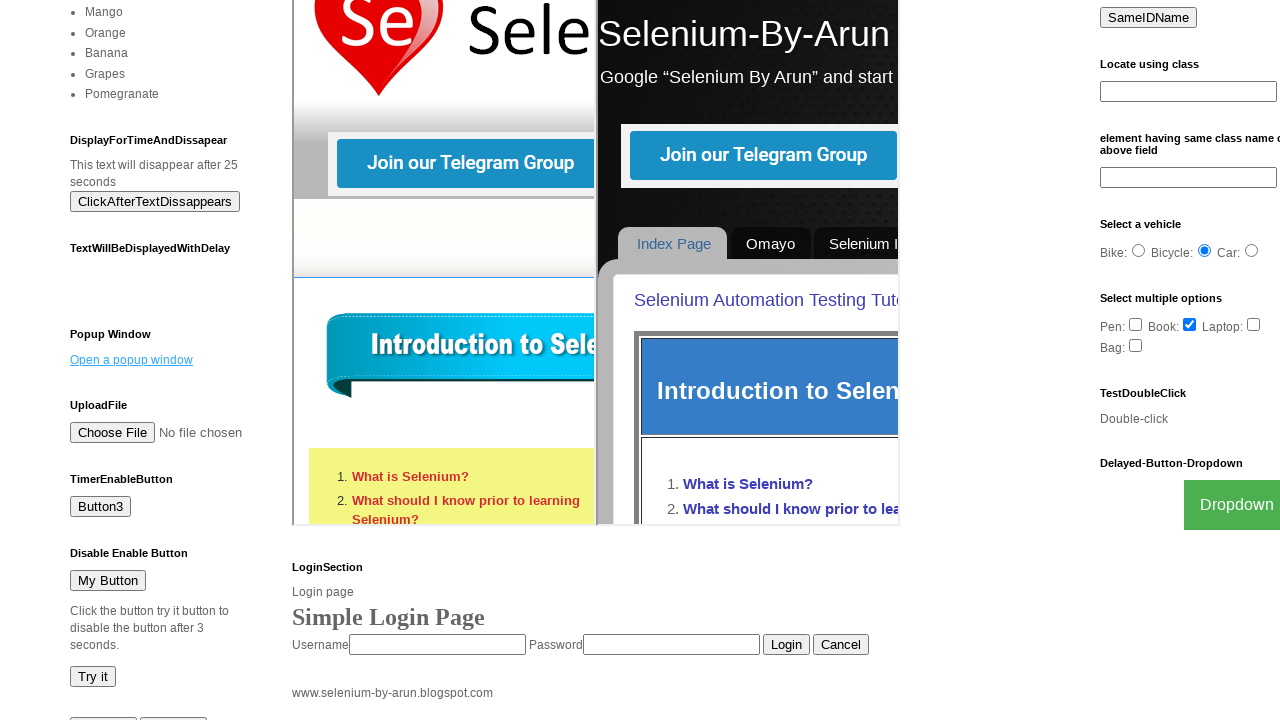

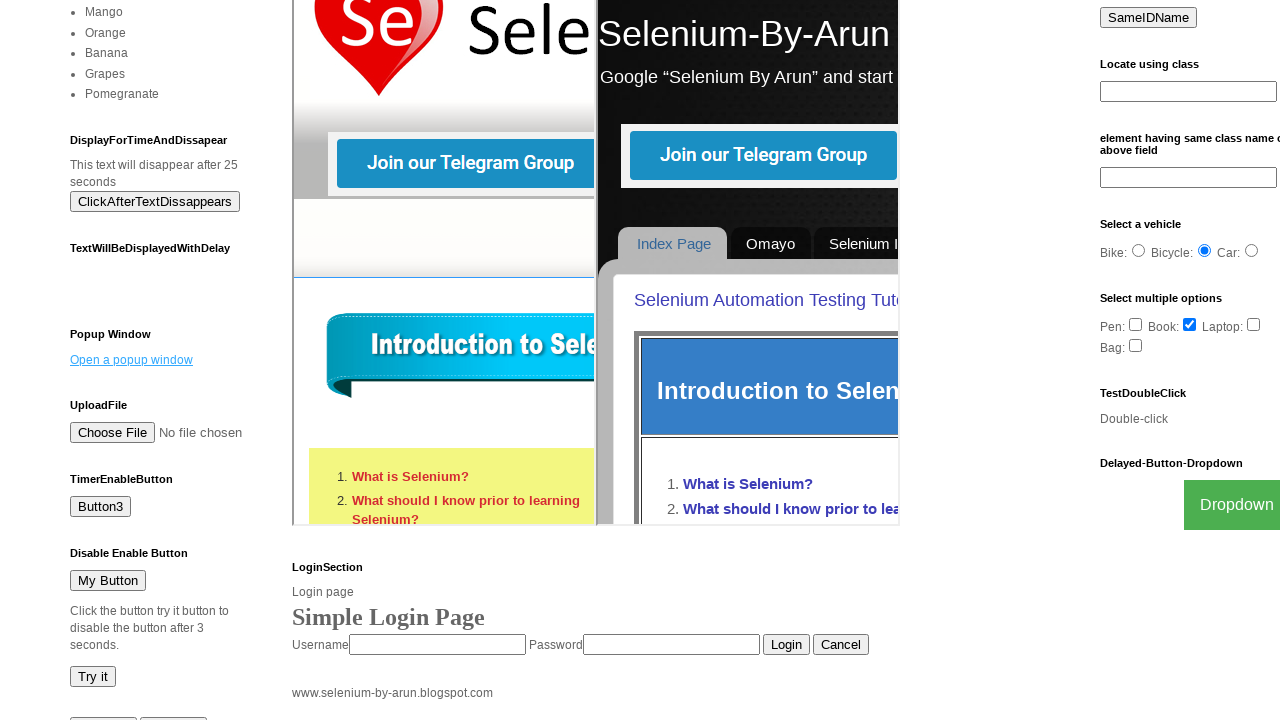